Tests that the text input field clears after adding a todo item

Starting URL: https://demo.playwright.dev/todomvc

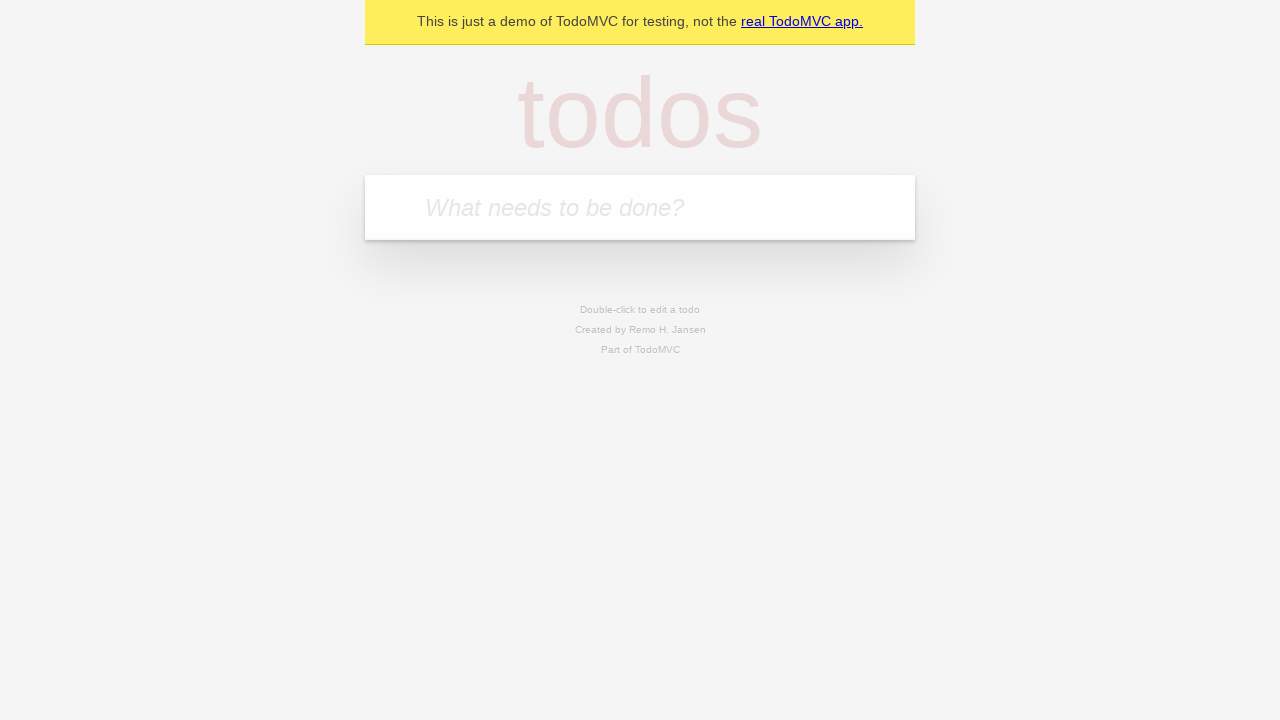

Located the 'What needs to be done?' input field
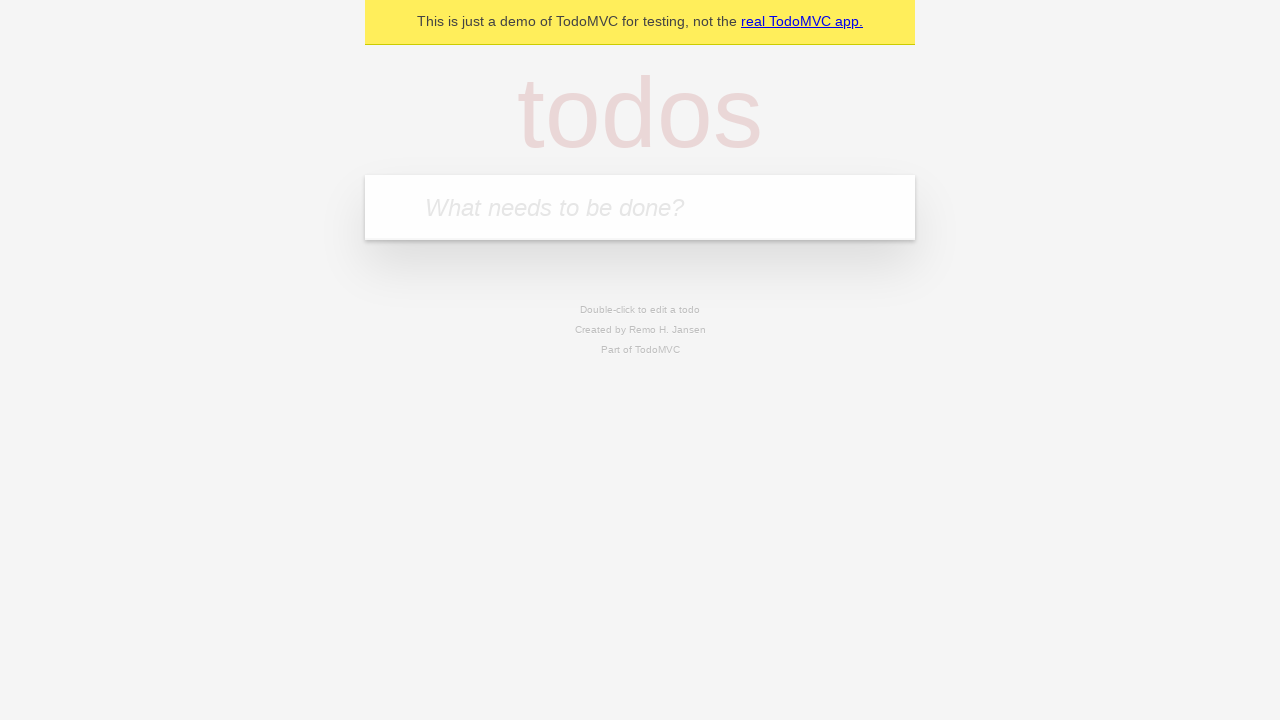

Filled input field with 'buy some Cheddar cheese' on internal:attr=[placeholder="What needs to be done?"i]
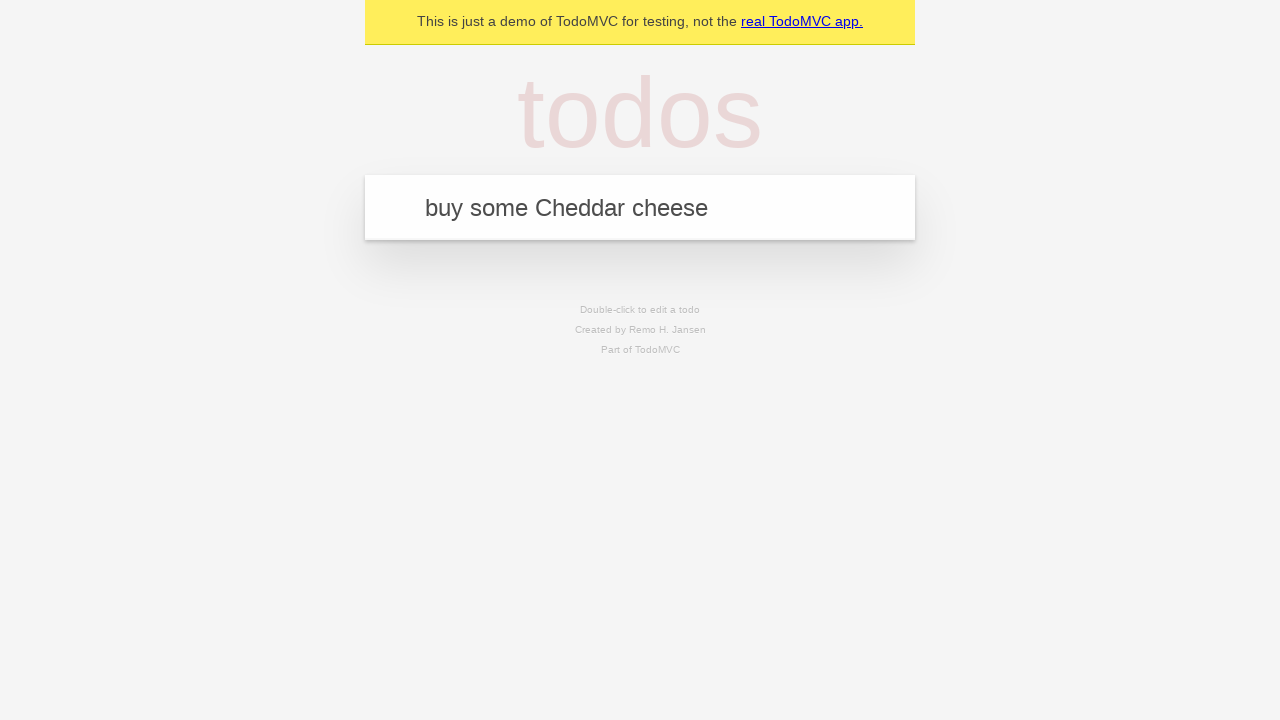

Pressed Enter to add the todo item on internal:attr=[placeholder="What needs to be done?"i]
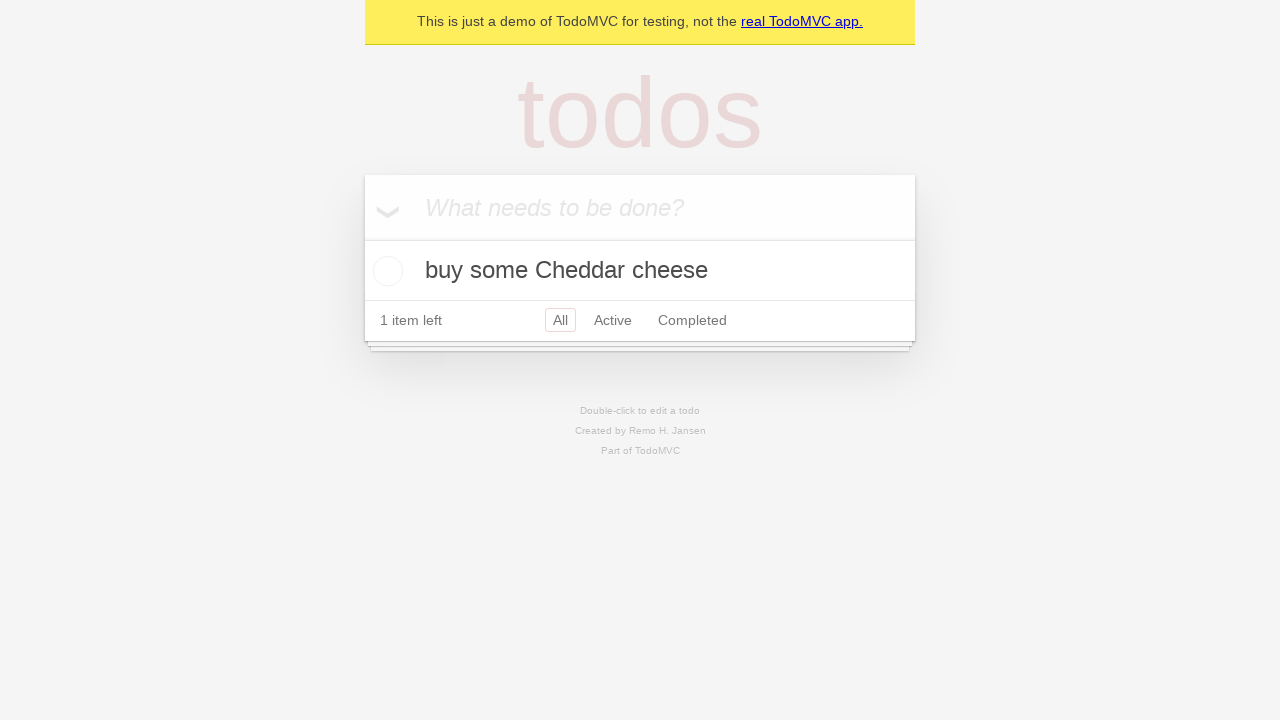

Todo item appeared in the list
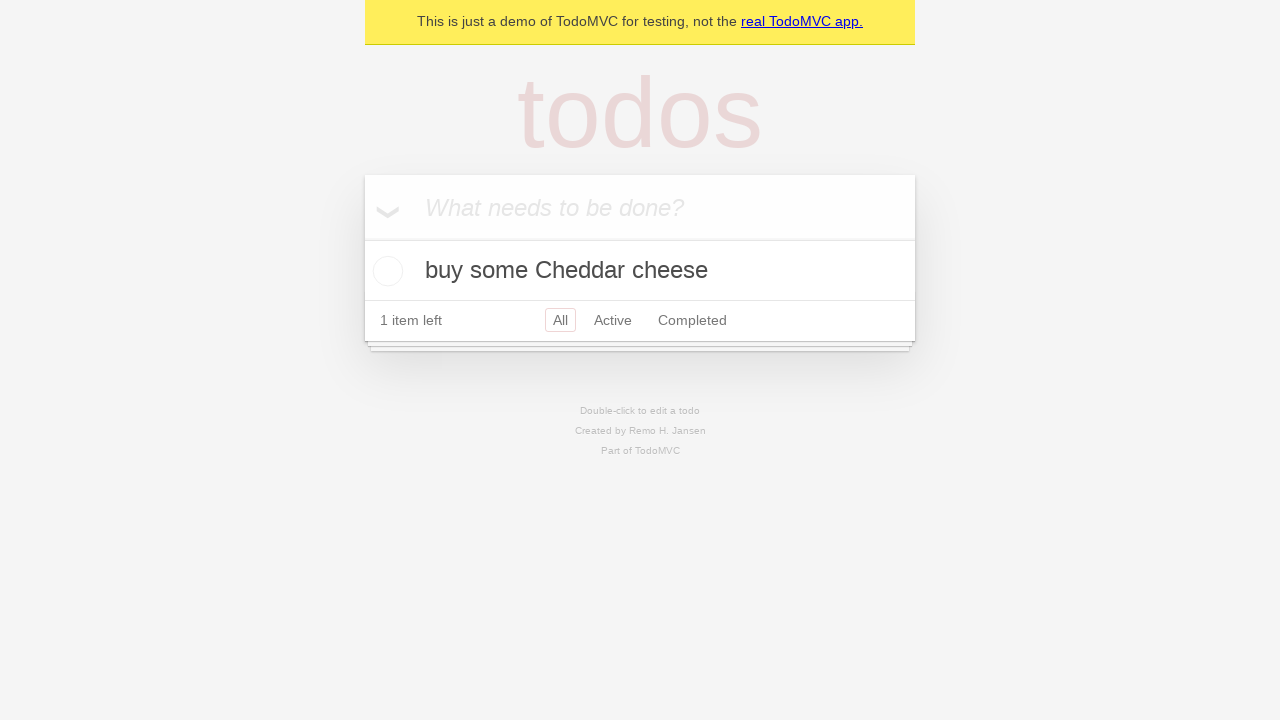

Verified that the input field is now empty after adding the todo
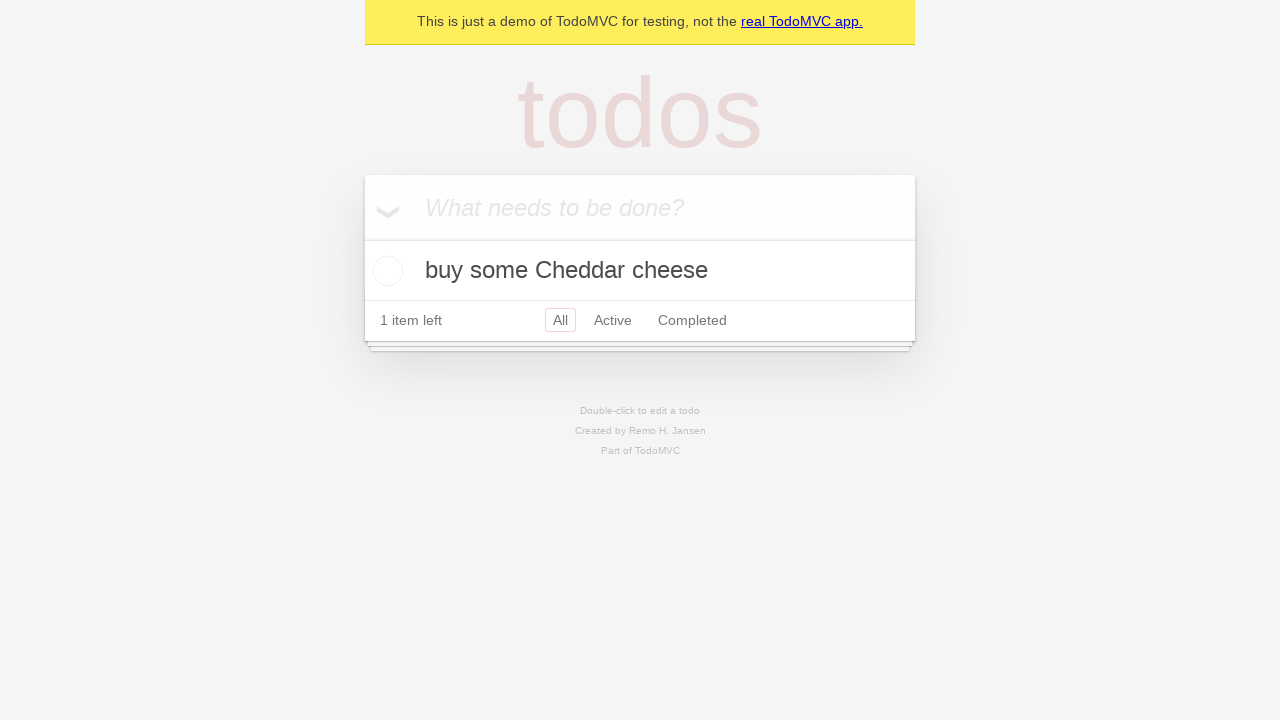

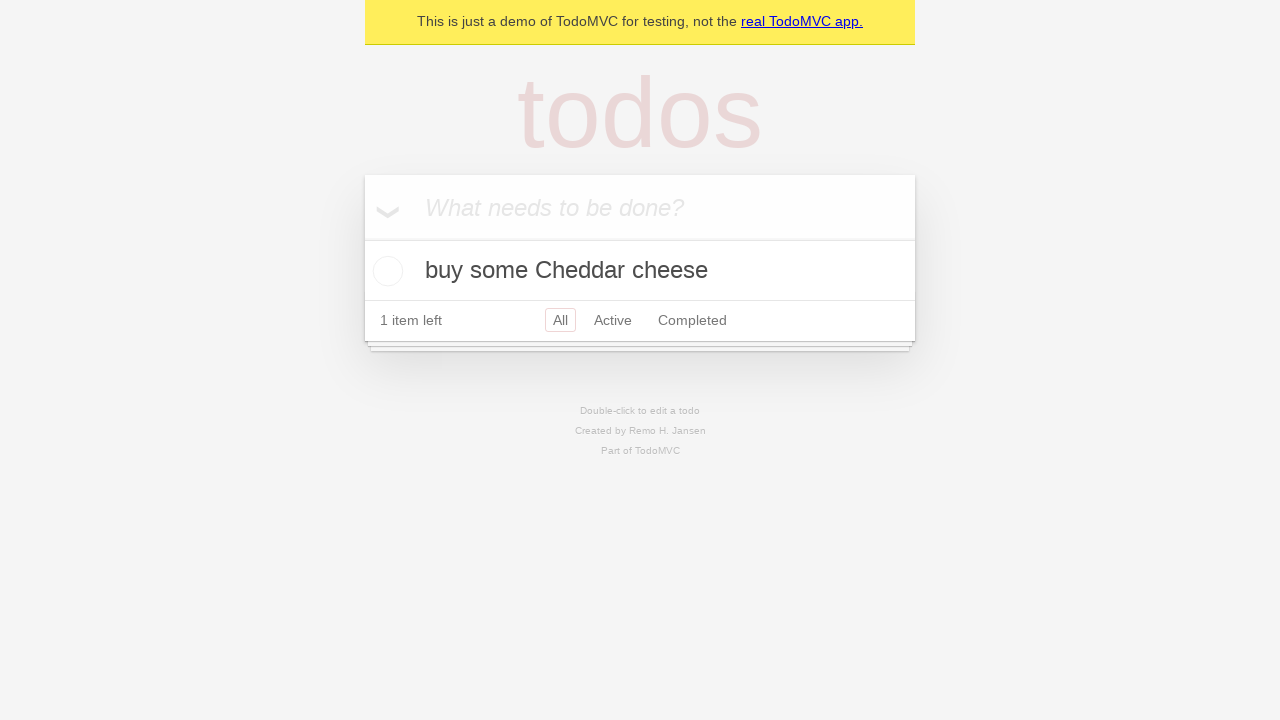